Tests dropdown/multi-select functionality by selecting options using different methods: by index, by value, and by visible text

Starting URL: https://krninformatix.com/selenium/testing.html

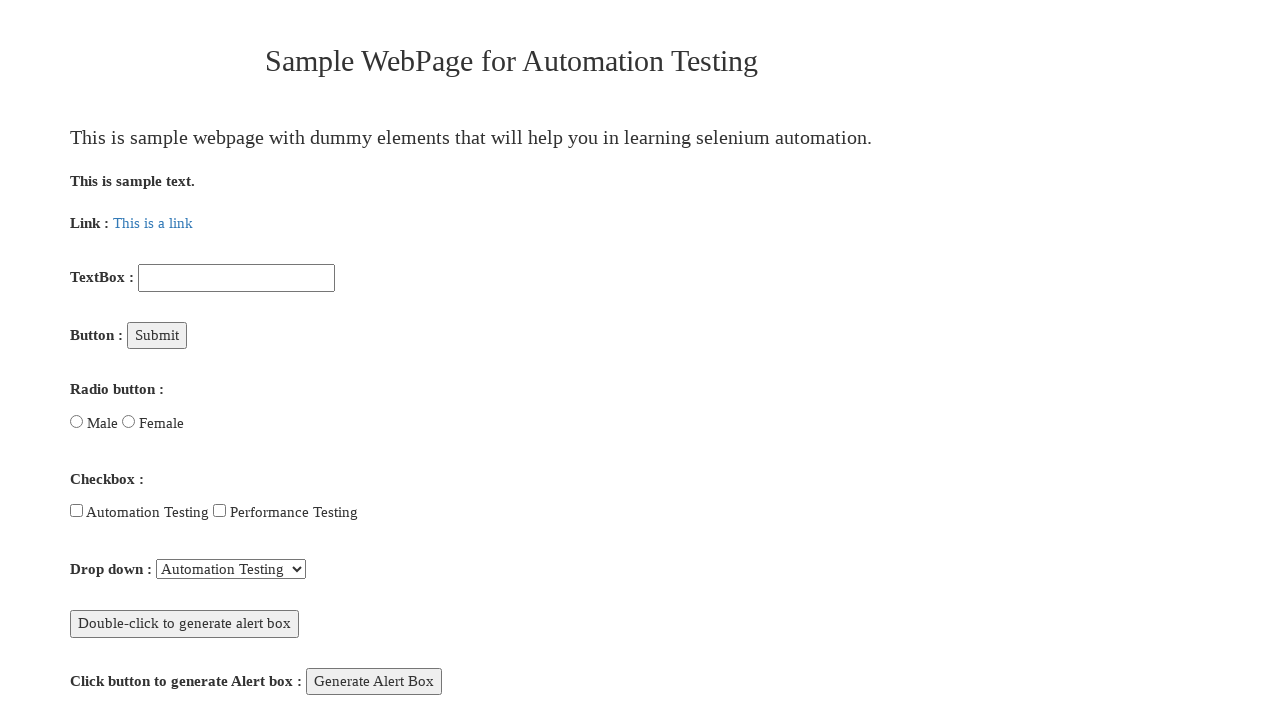

Selected dropdown option by index 2 (third option) on #testingDropdown
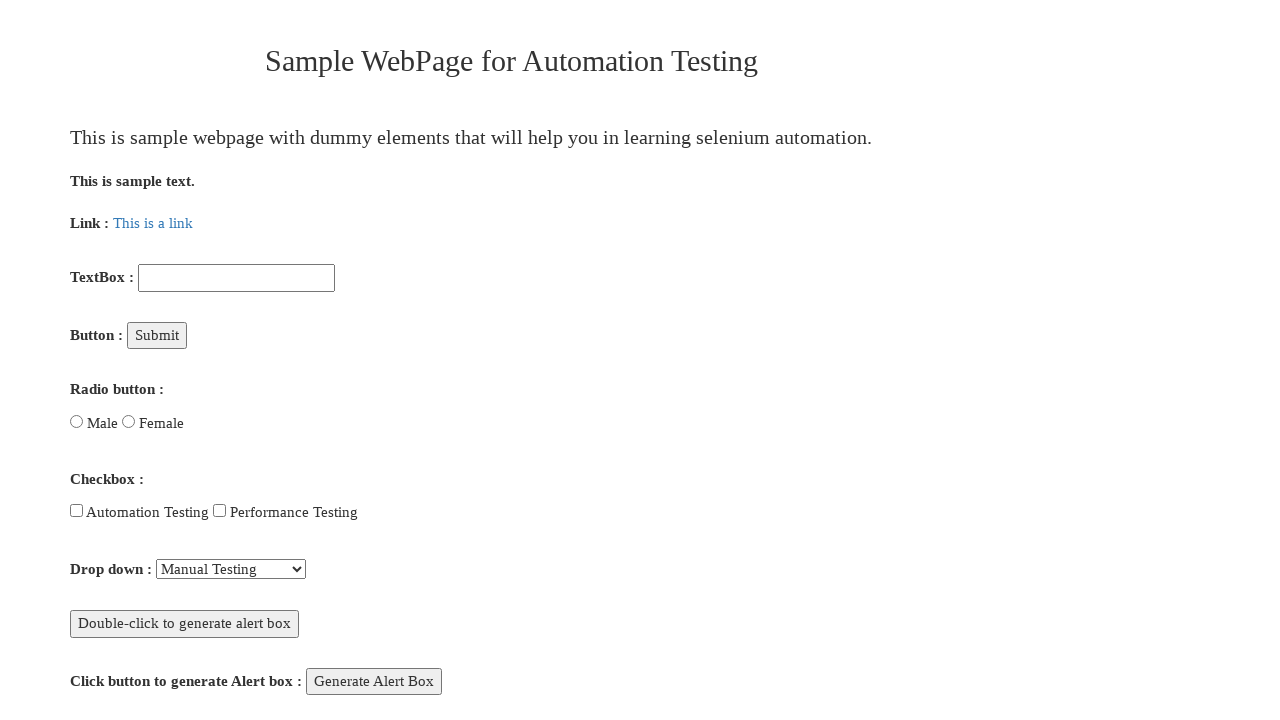

Selected dropdown option by value 'Manual' on #testingDropdown
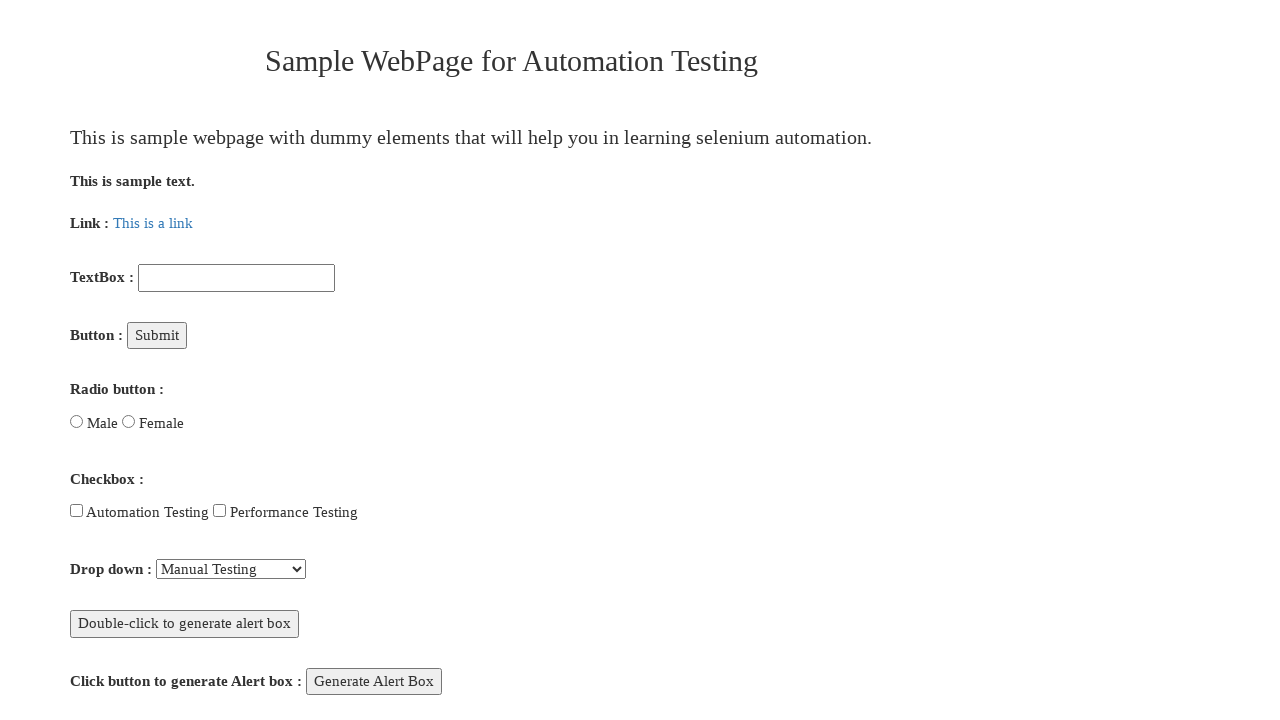

Selected dropdown option by visible text 'Database Testing' on #testingDropdown
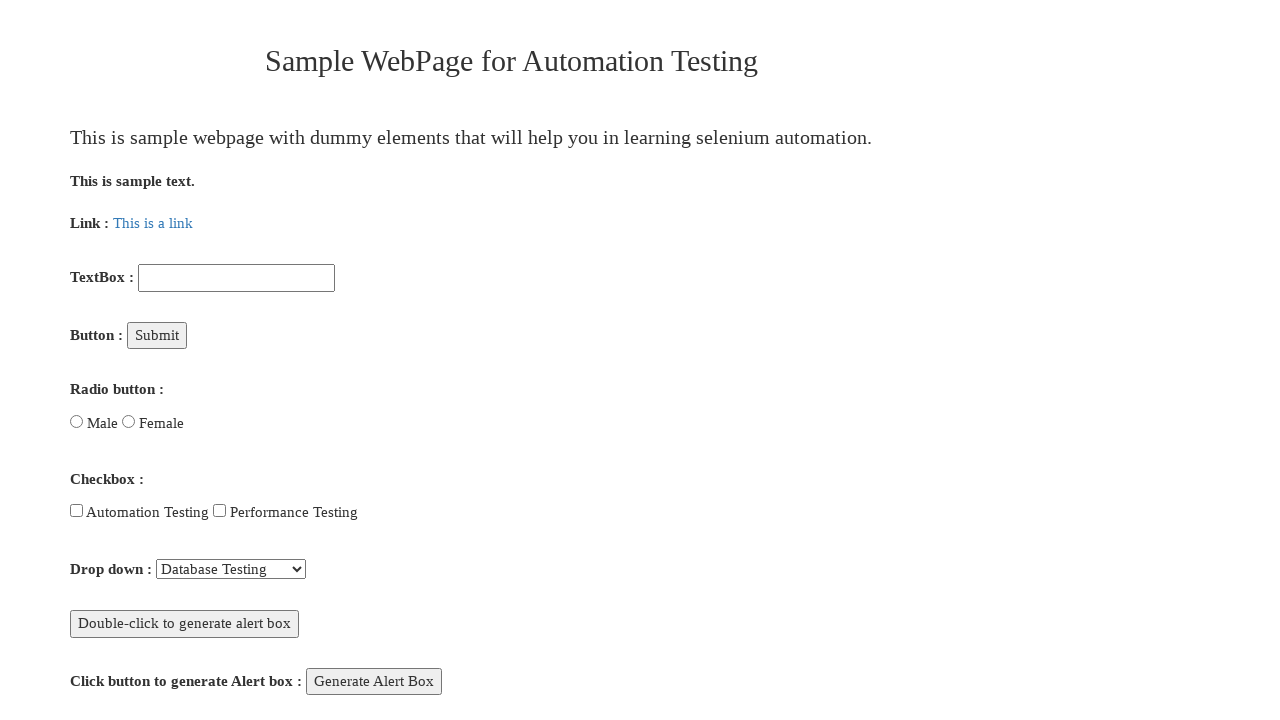

Waited 1 second for dropdown selections to be applied
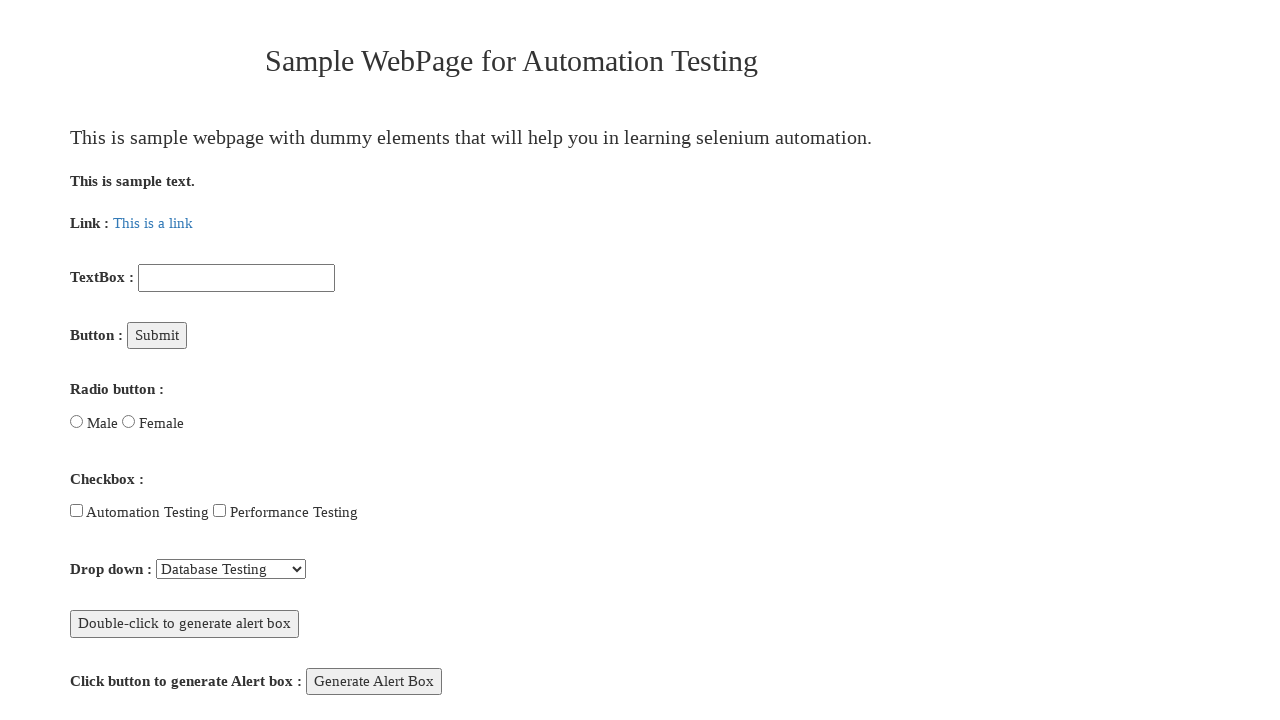

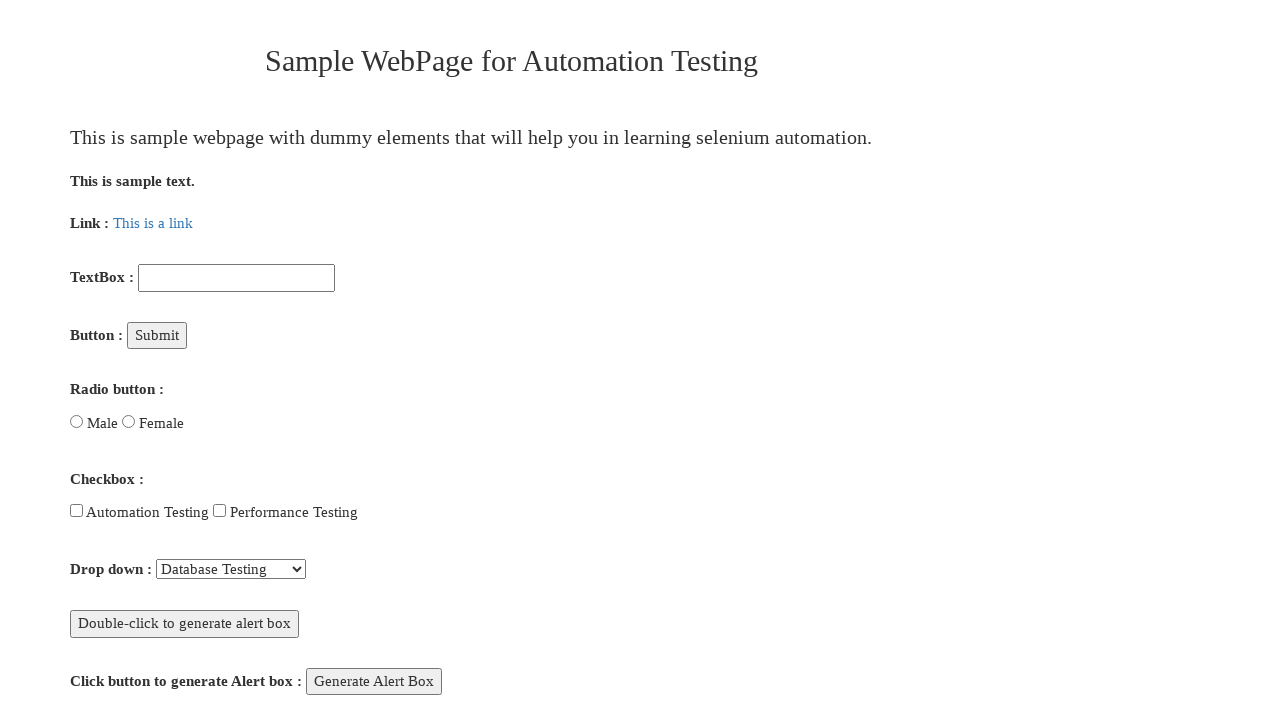